Tests alert handling functionality by triggering a timer-based alert and accepting it

Starting URL: https://demoqa.com/alerts

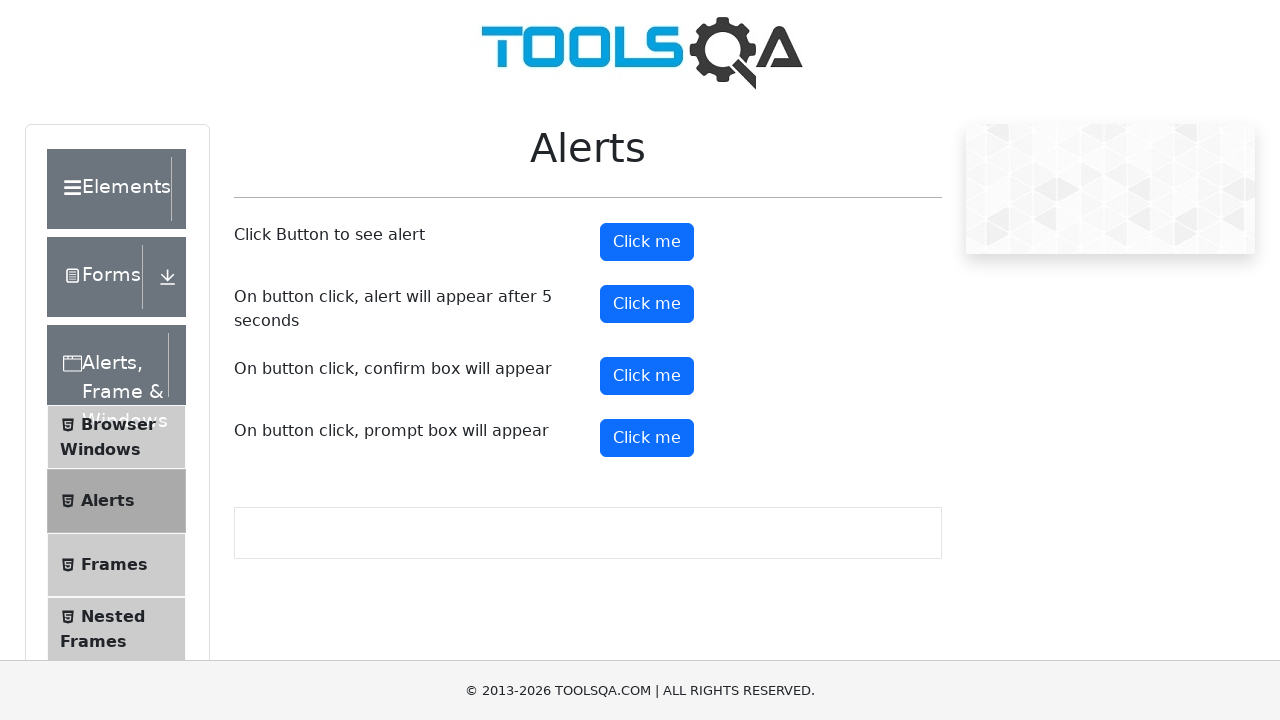

Clicked timer alert button to trigger alert at (647, 304) on #timerAlertButton
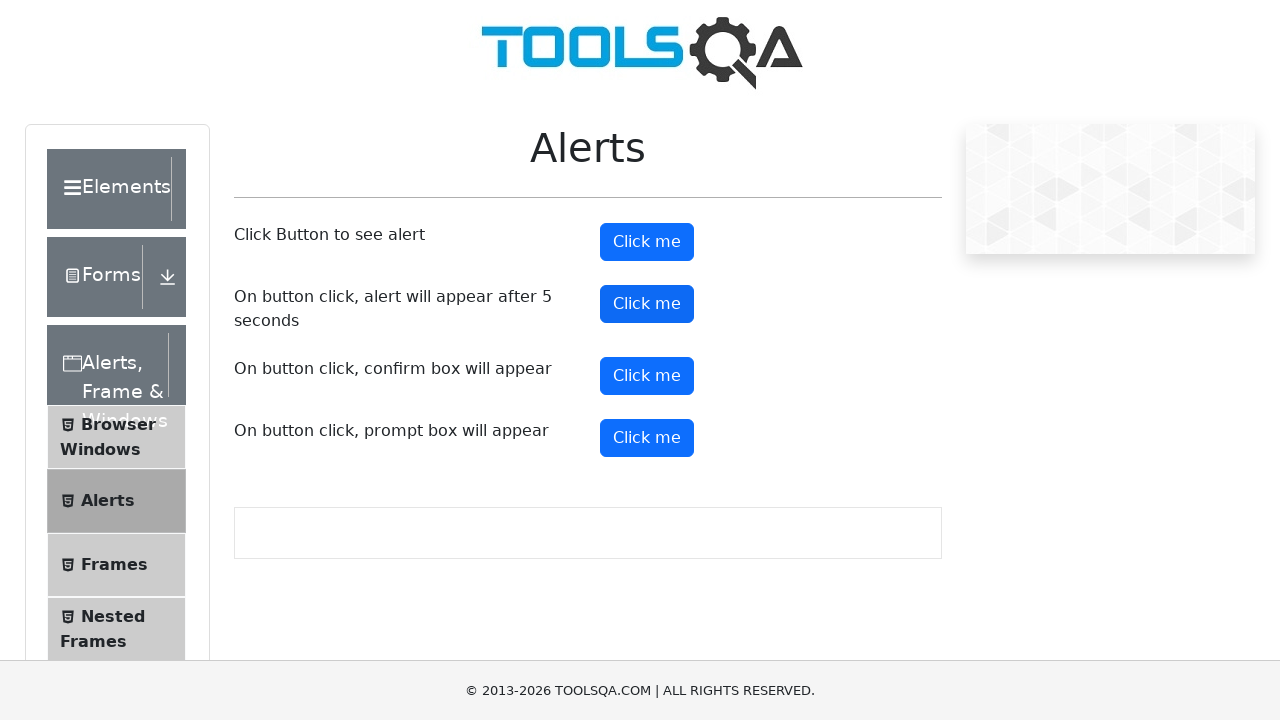

Waited 5 seconds for timer-based alert to appear
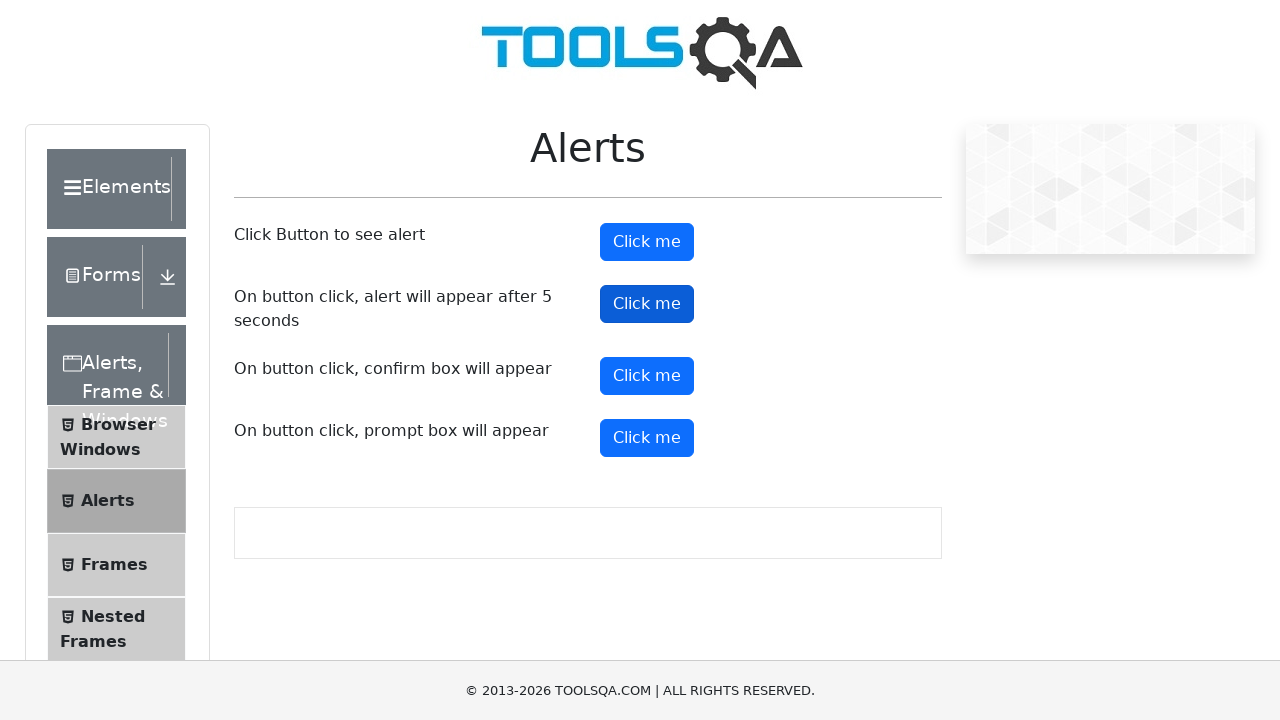

Set up alert handler to accept dialog
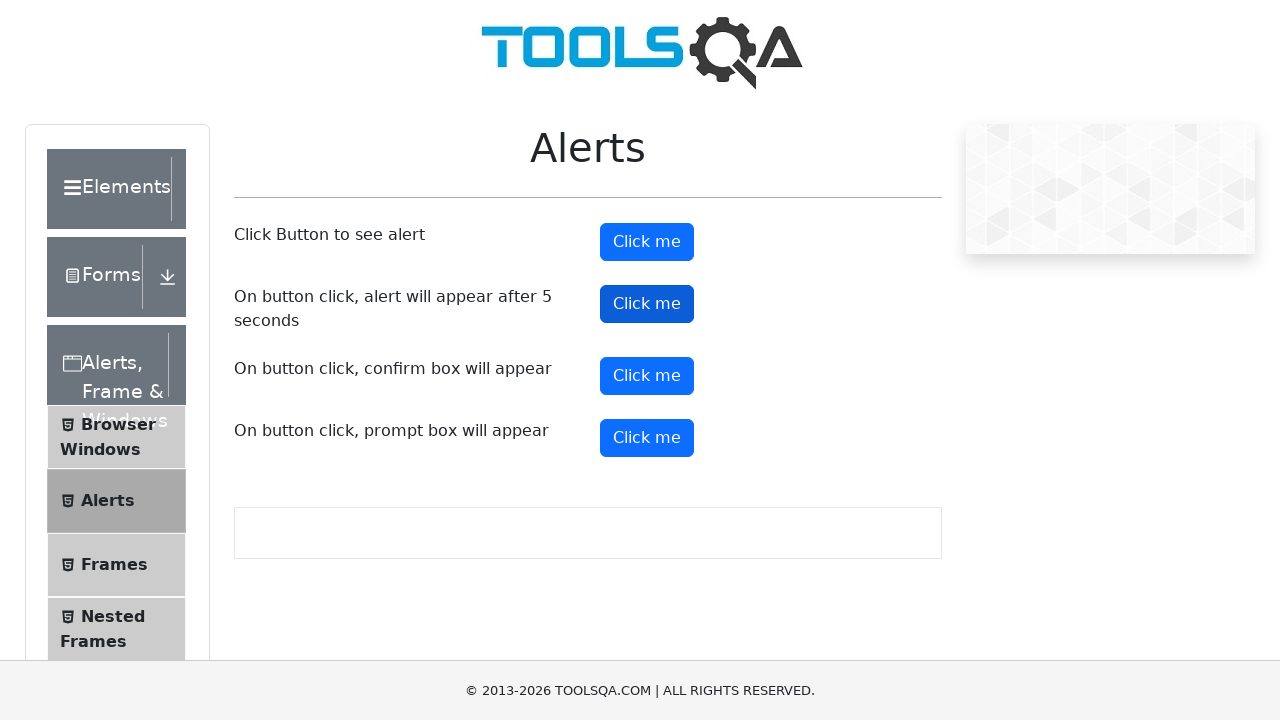

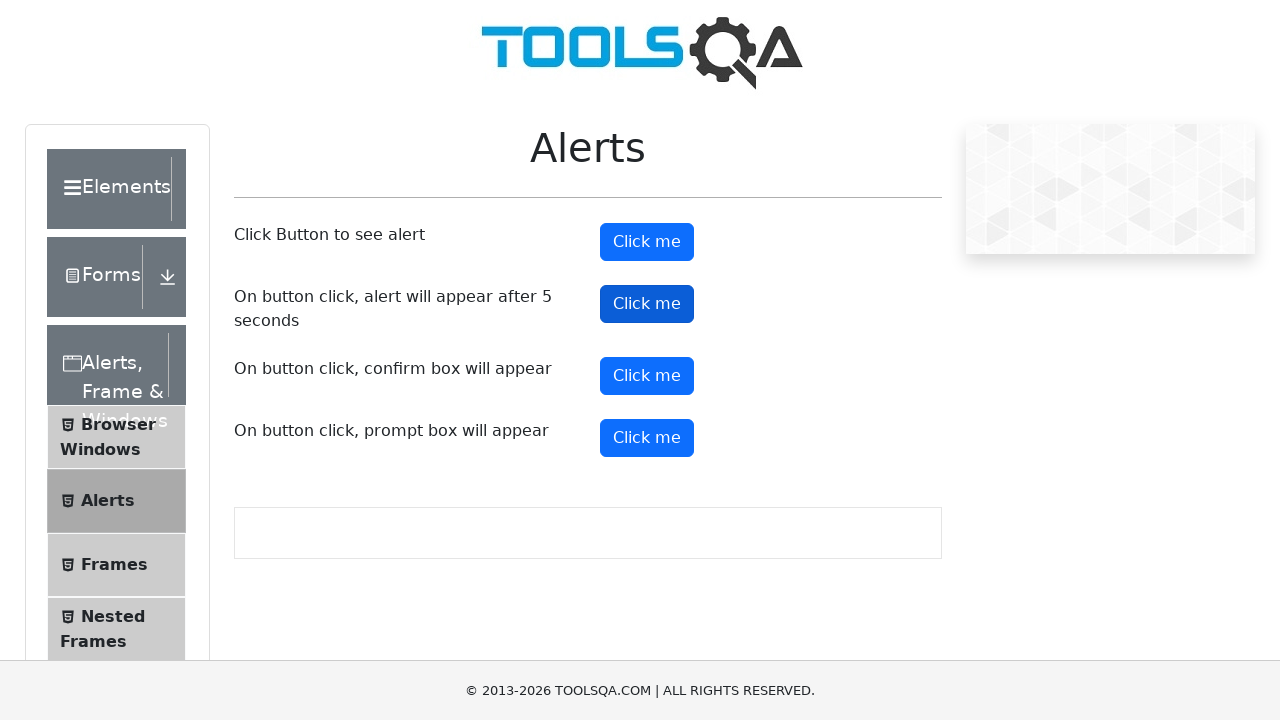